Tests handling JavaScript alerts by clicking a button that triggers an alert, accepting the alert, and verifying the result message on the page.

Starting URL: http://the-internet.herokuapp.com/javascript_alerts

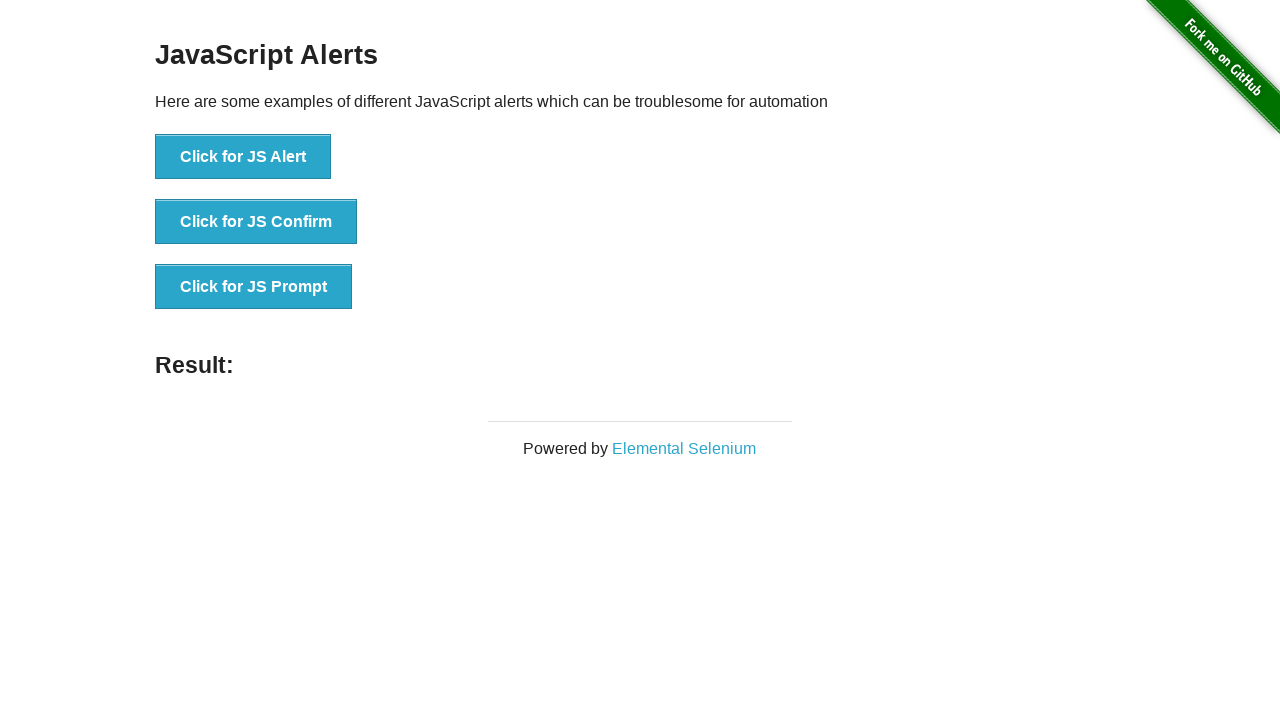

Clicked the first button to trigger JavaScript alert at (243, 157) on ul > li:nth-child(1) > button
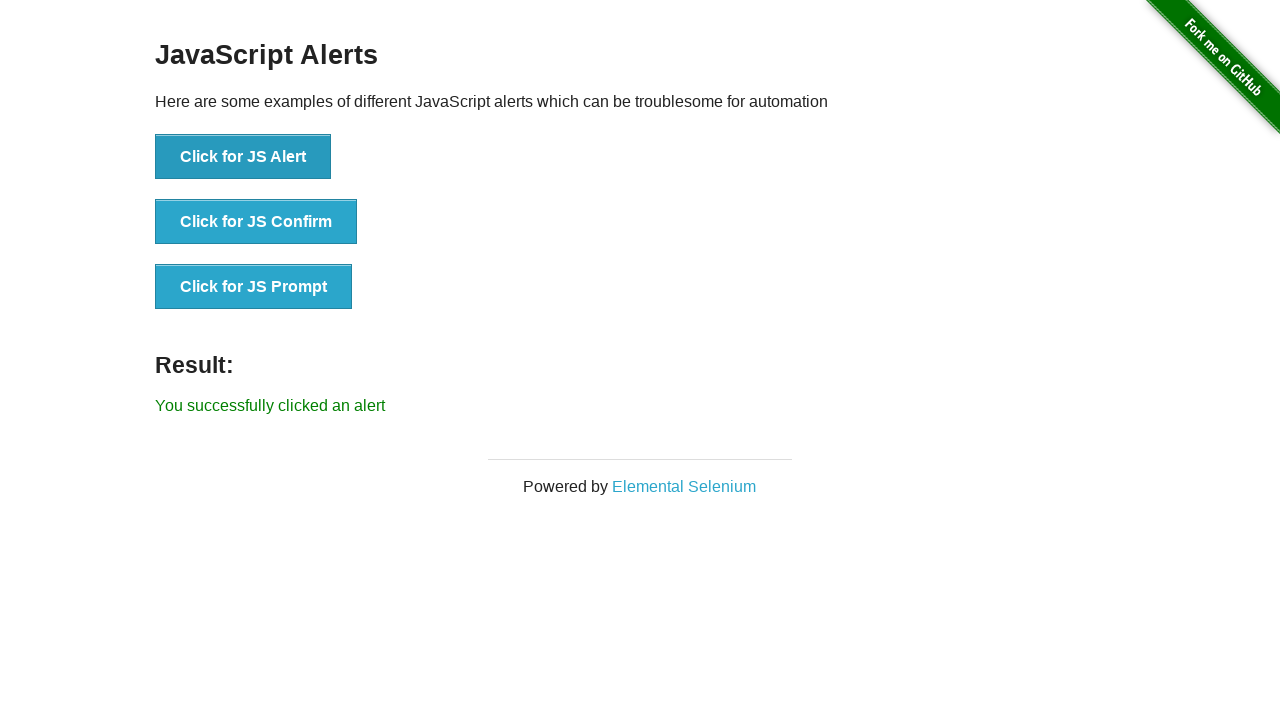

Set up dialog handler to accept alerts
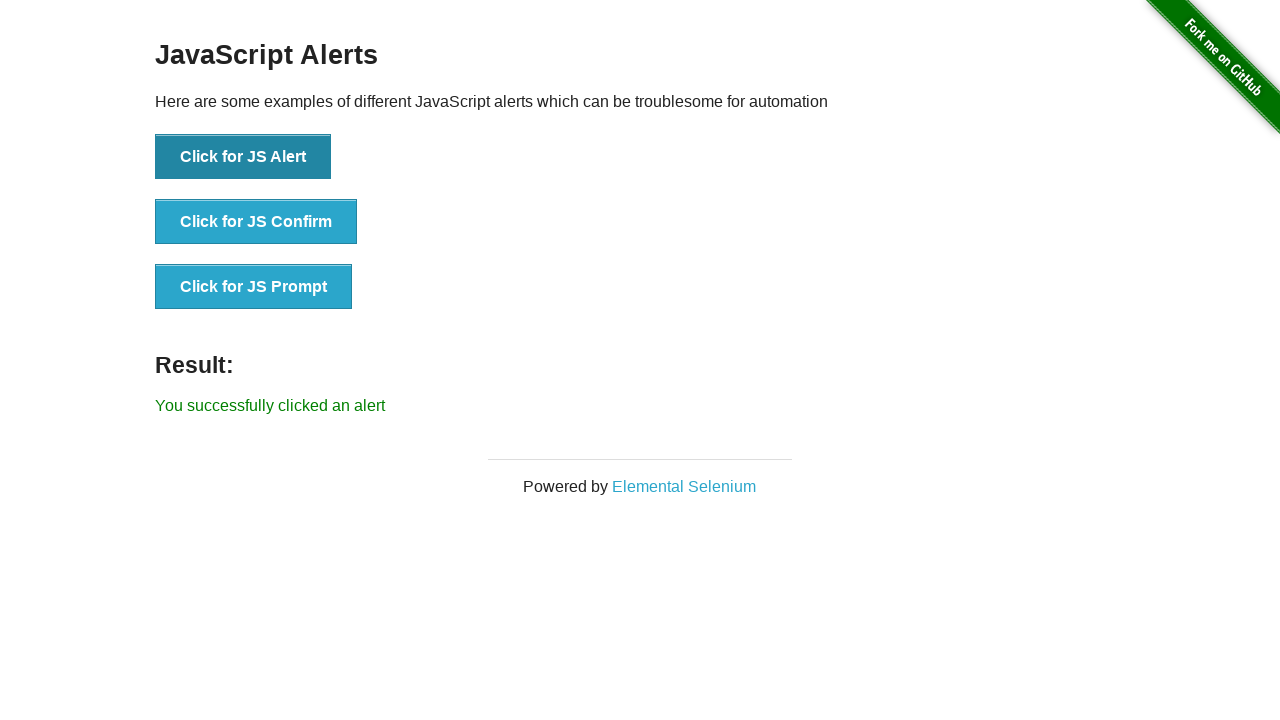

Clicked the first button again to trigger alert with handler ready at (243, 157) on ul > li:nth-child(1) > button
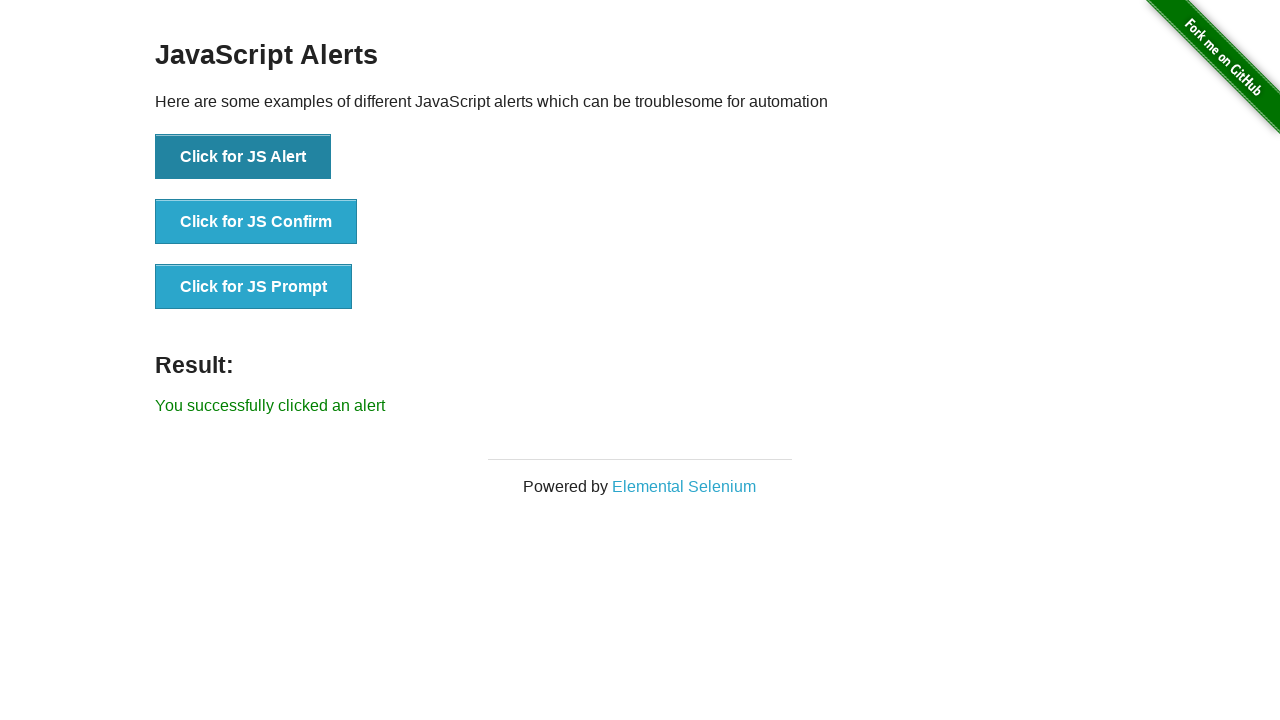

Result message element appeared on the page
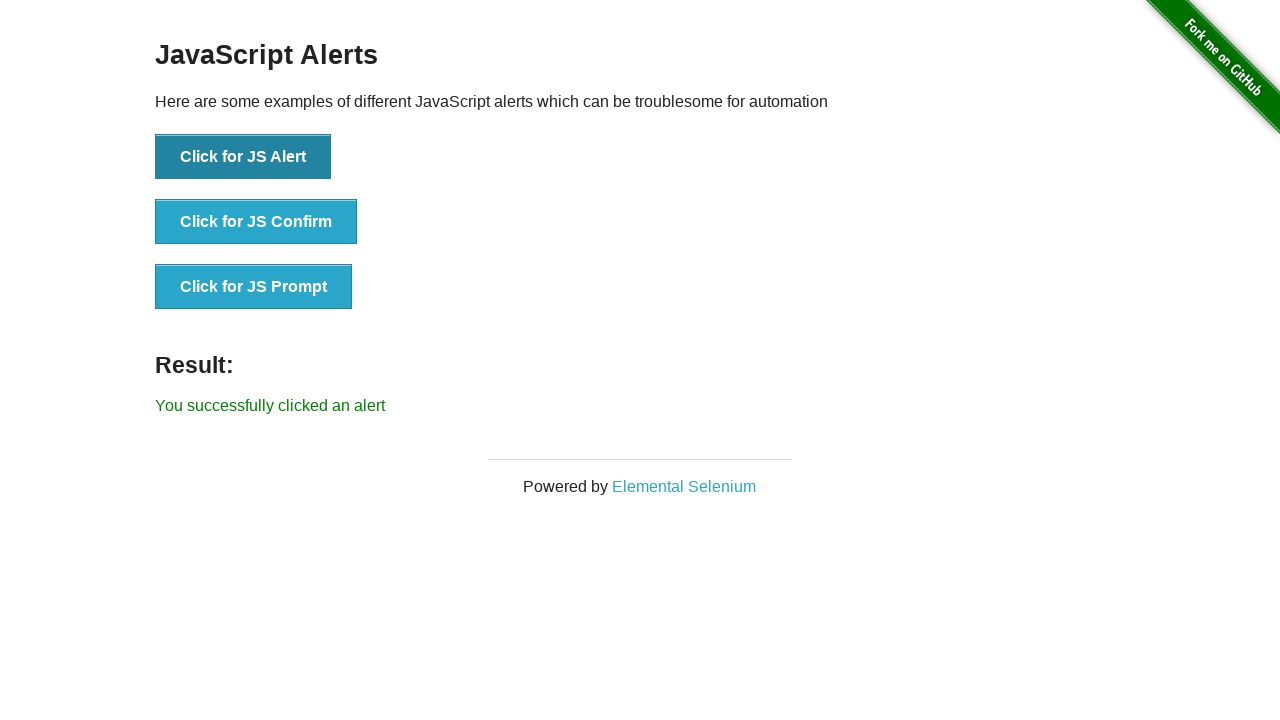

Retrieved result text content
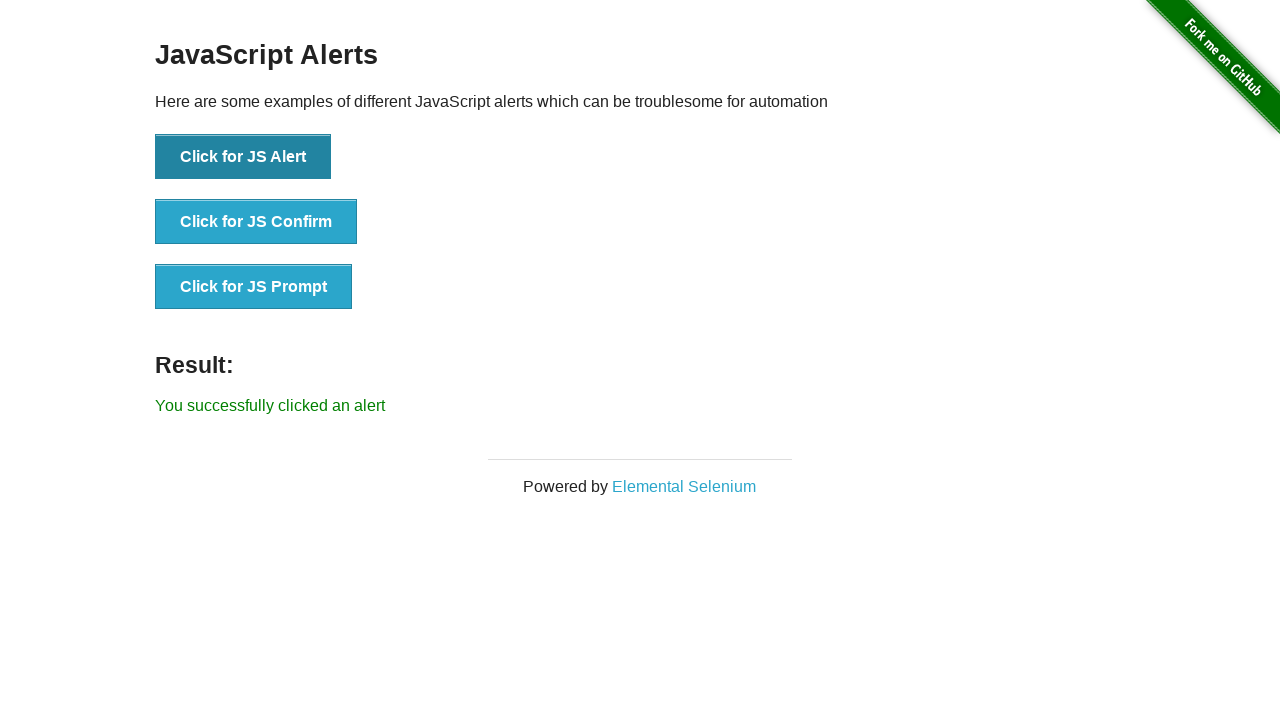

Verified result text matches expected value: 'You successfully clicked an alert'
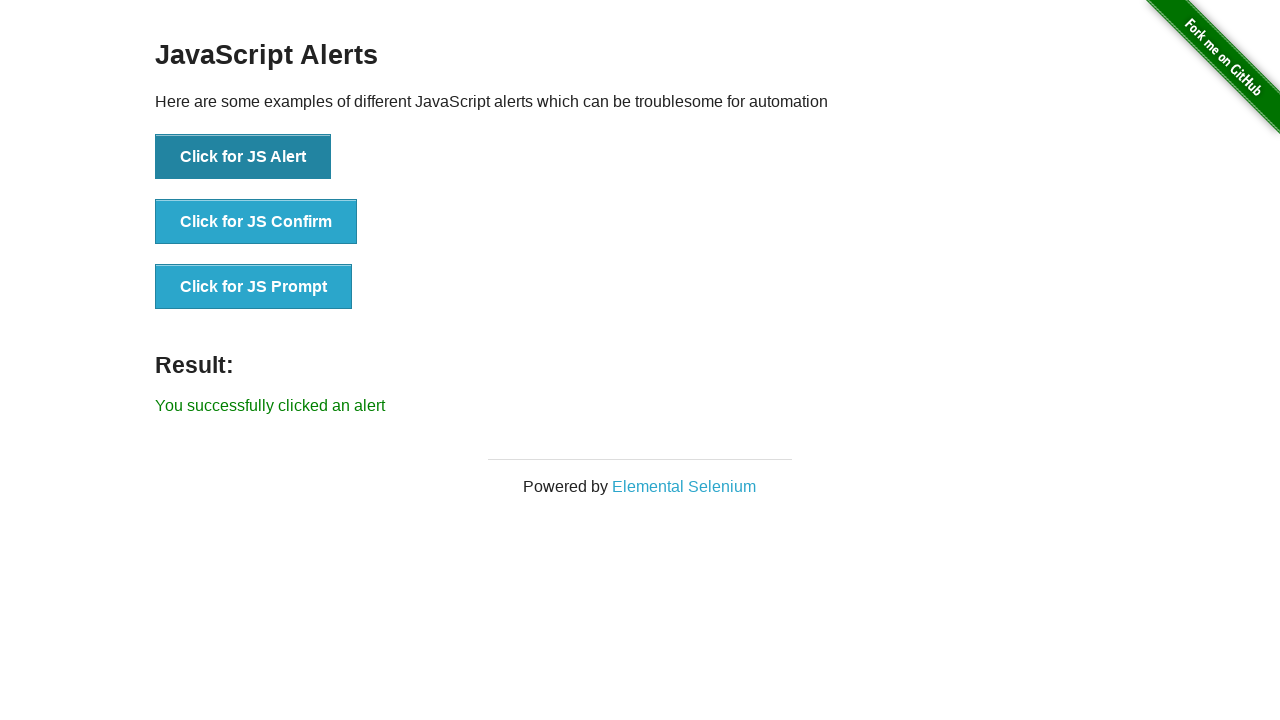

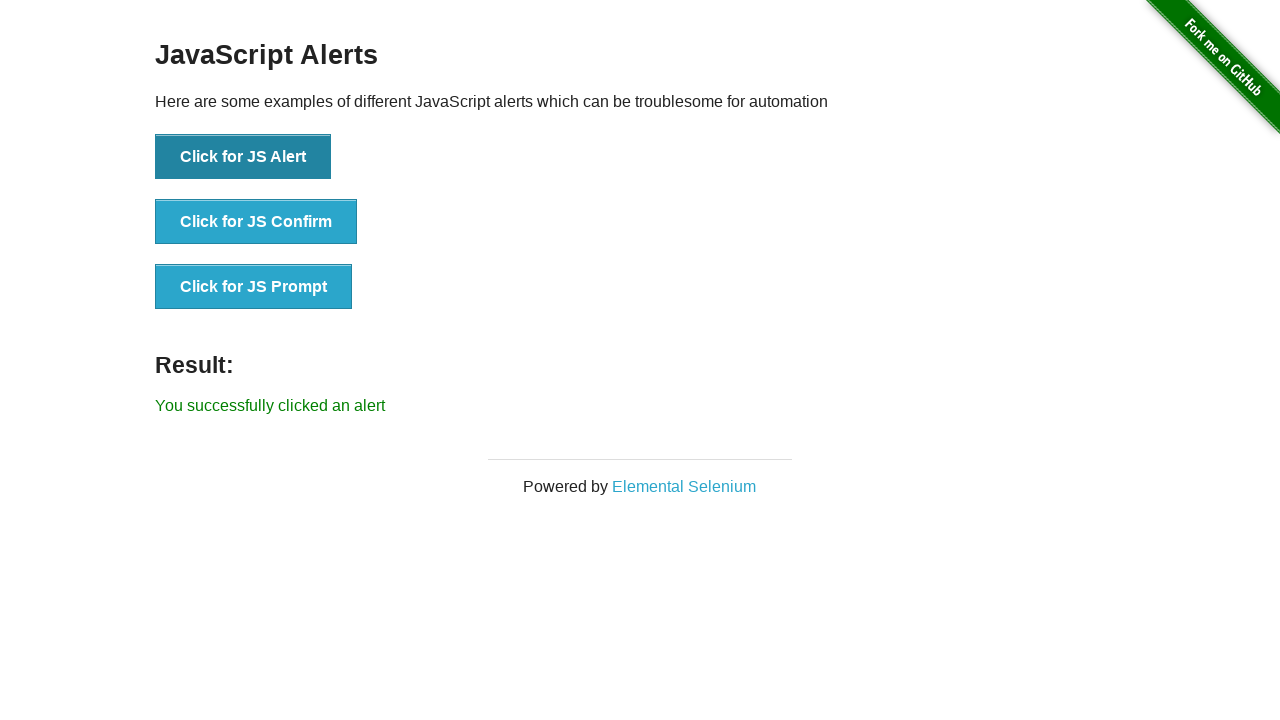